Navigates to OrangeHRM login page and verifies the page title is "OrangeHRM"

Starting URL: https://opensource-demo.orangehrmlive.com/web/index.php/auth/login

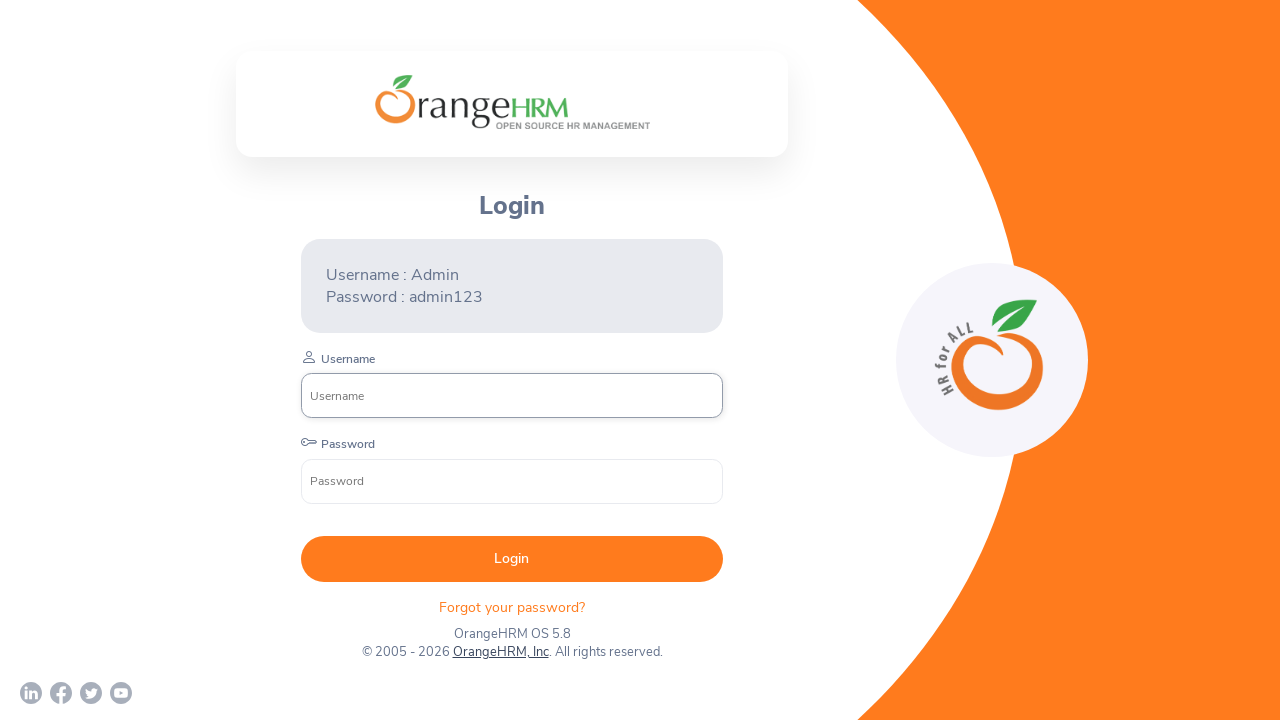

Waited for page to reach domcontentloaded state
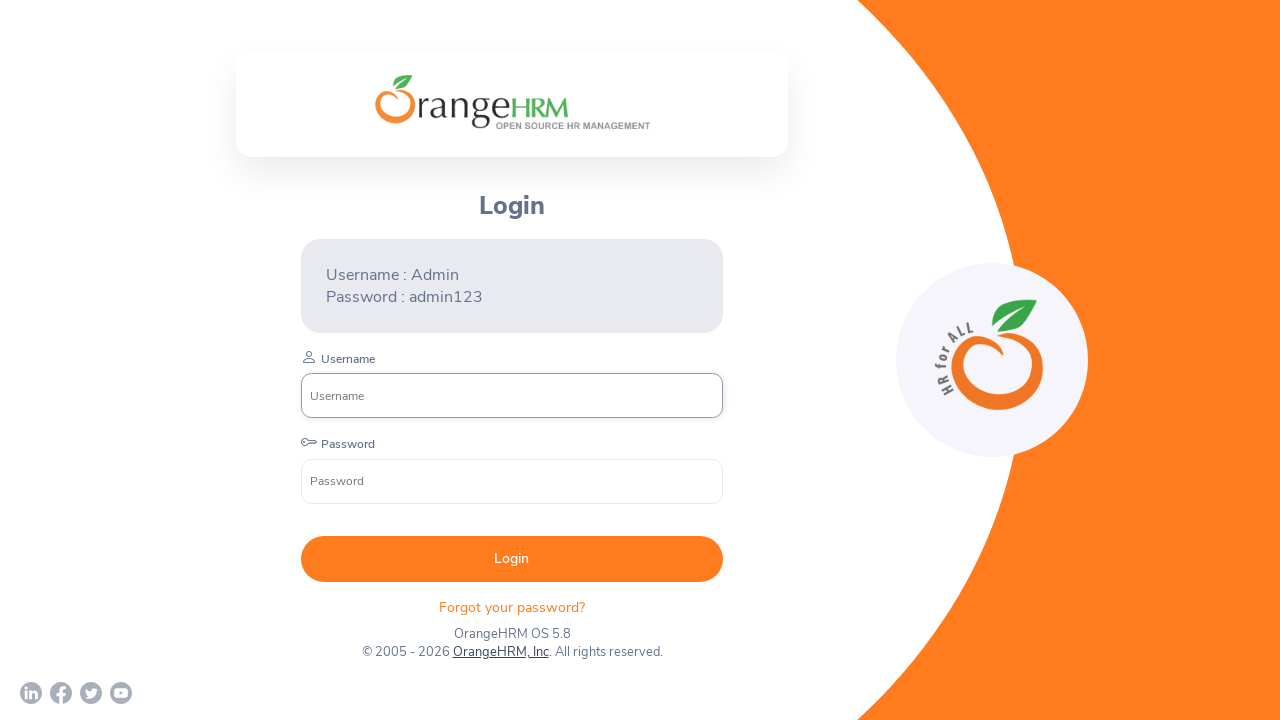

Verified page title is 'OrangeHRM'
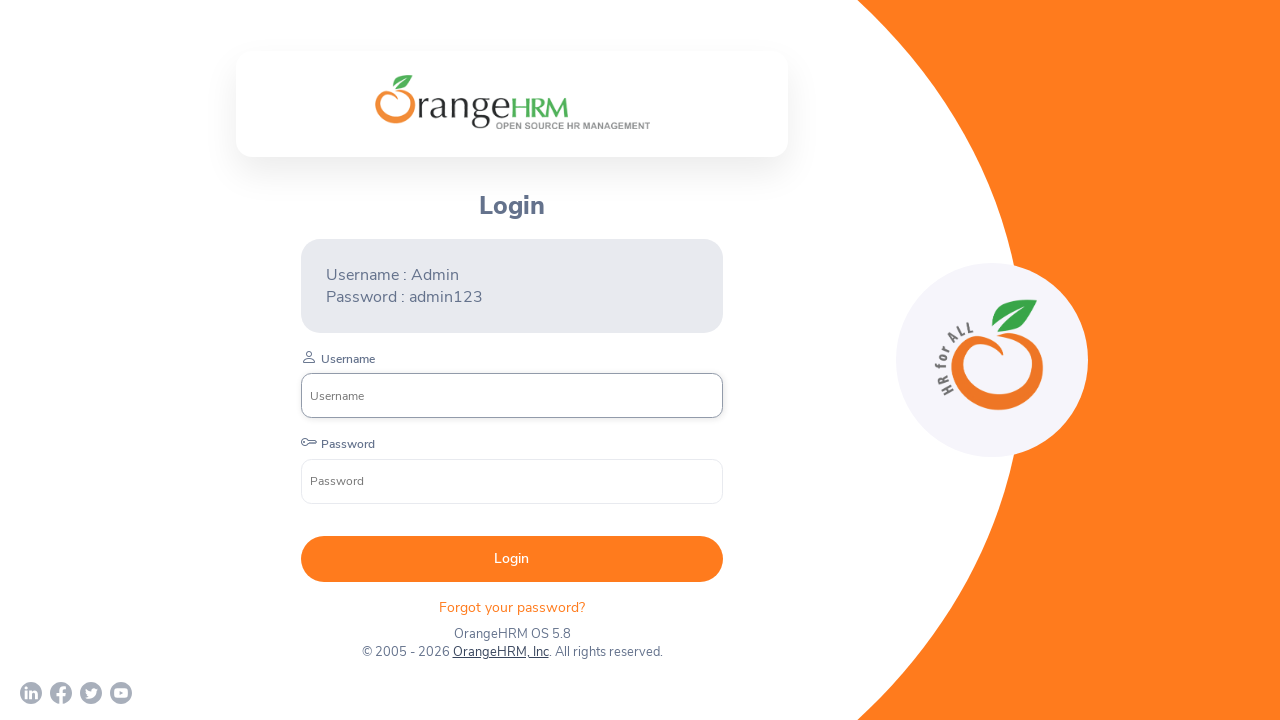

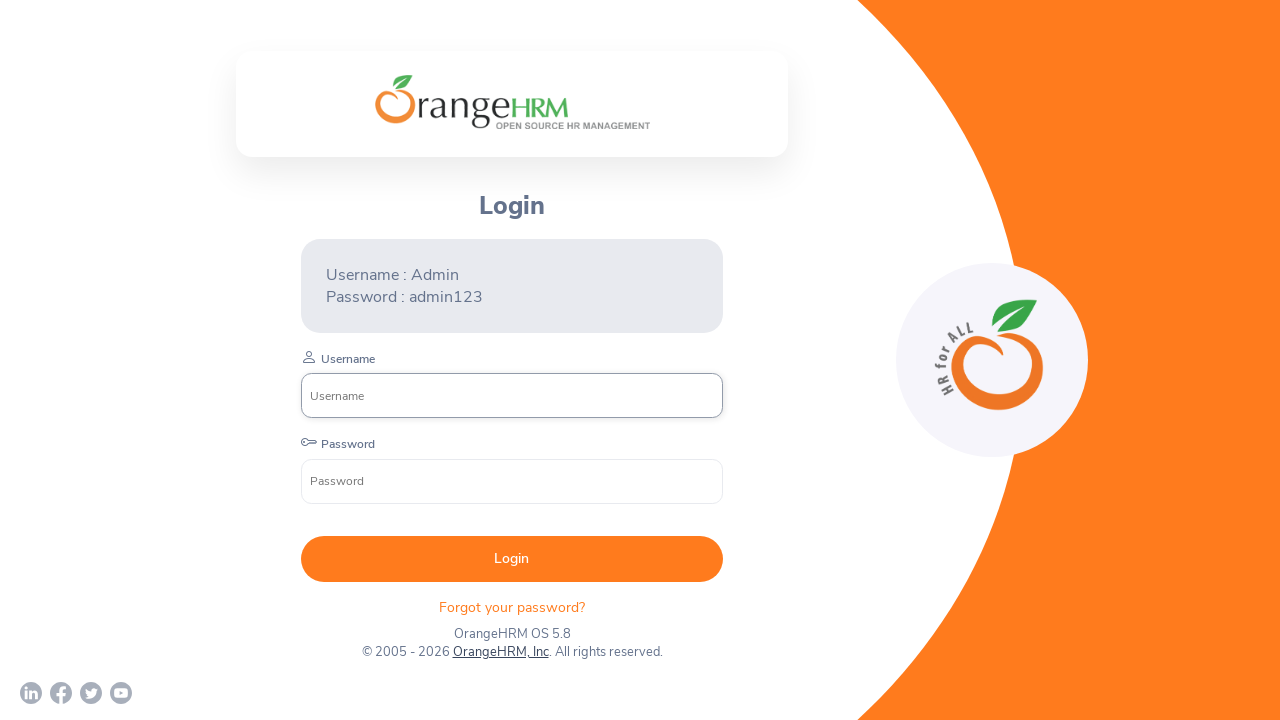